Tests a slow calculator web application by setting a delay, pressing buttons to calculate 7+8, and verifying the result equals 15

Starting URL: https://bonigarcia.dev/selenium-webdriver-java/slow-calculator.html

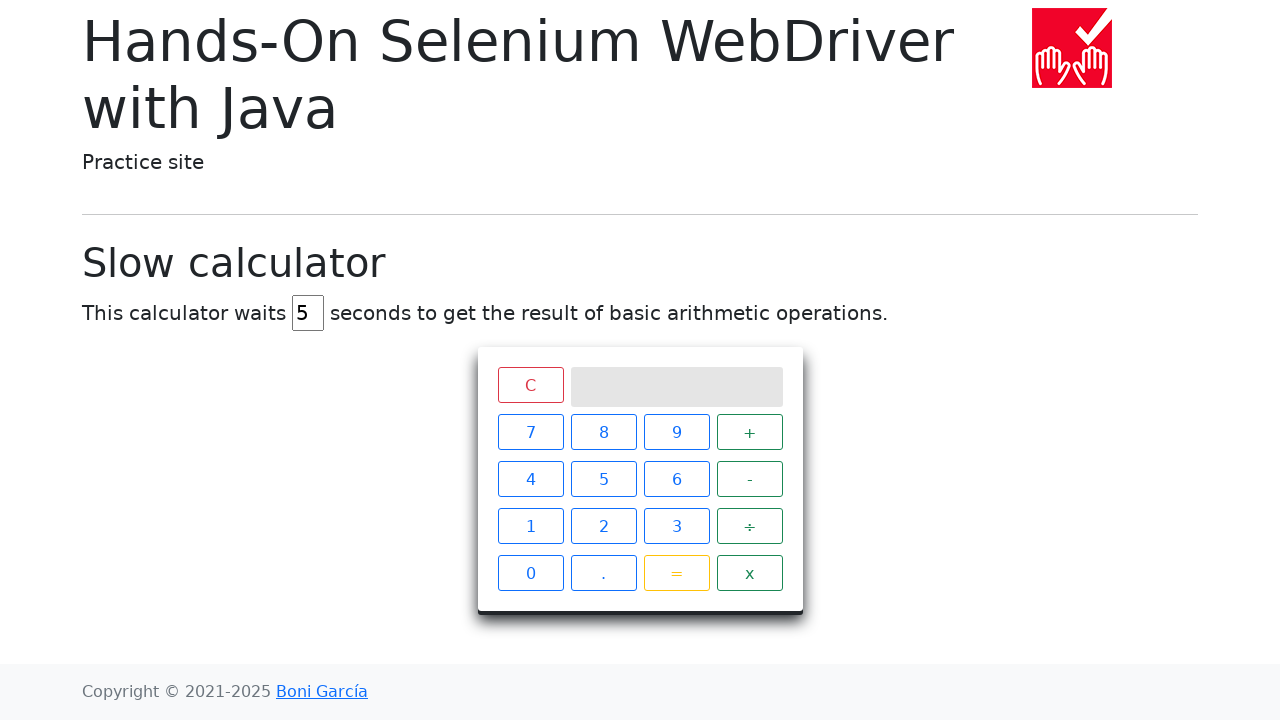

Navigated to slow calculator application
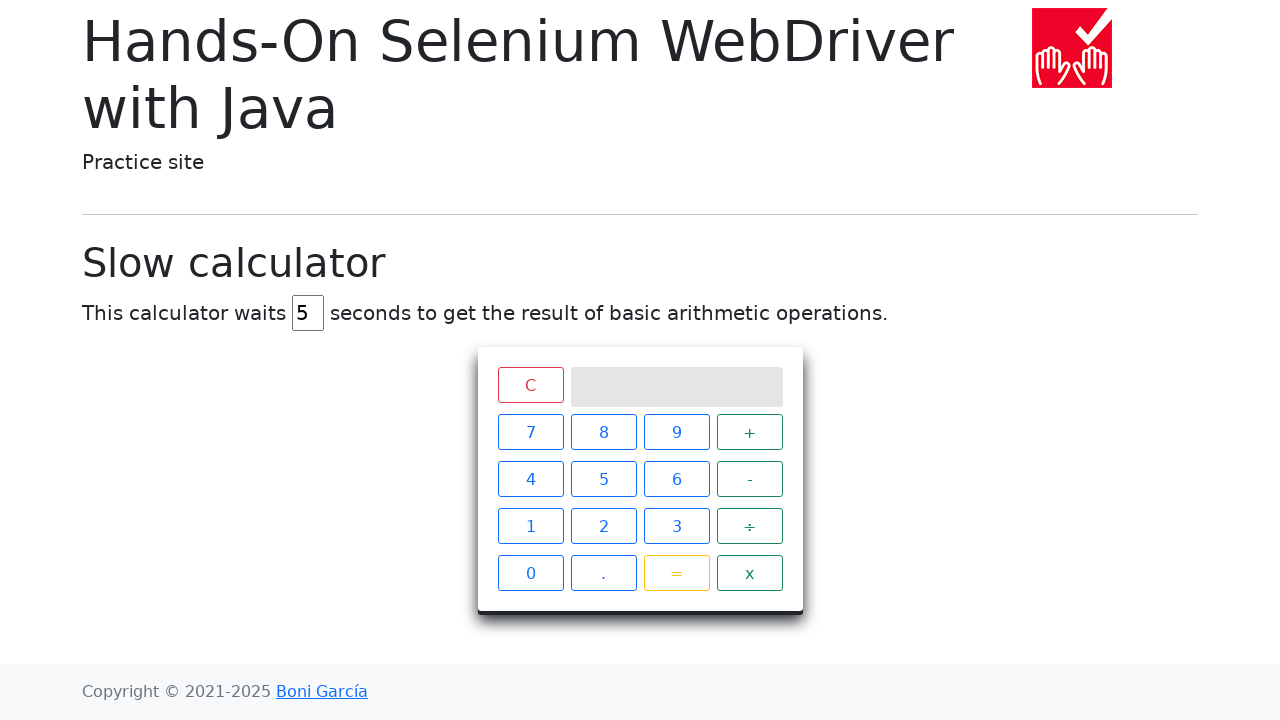

Cleared the delay input field on #delay
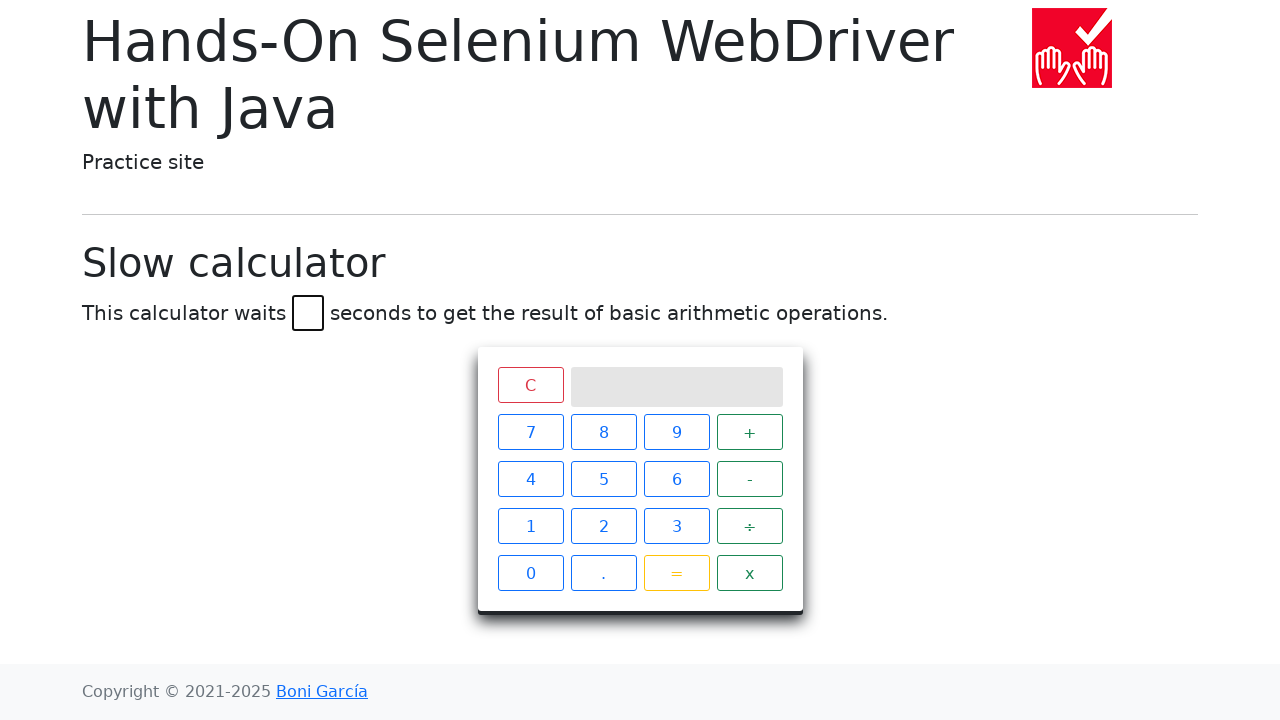

Set delay to 1 second on #delay
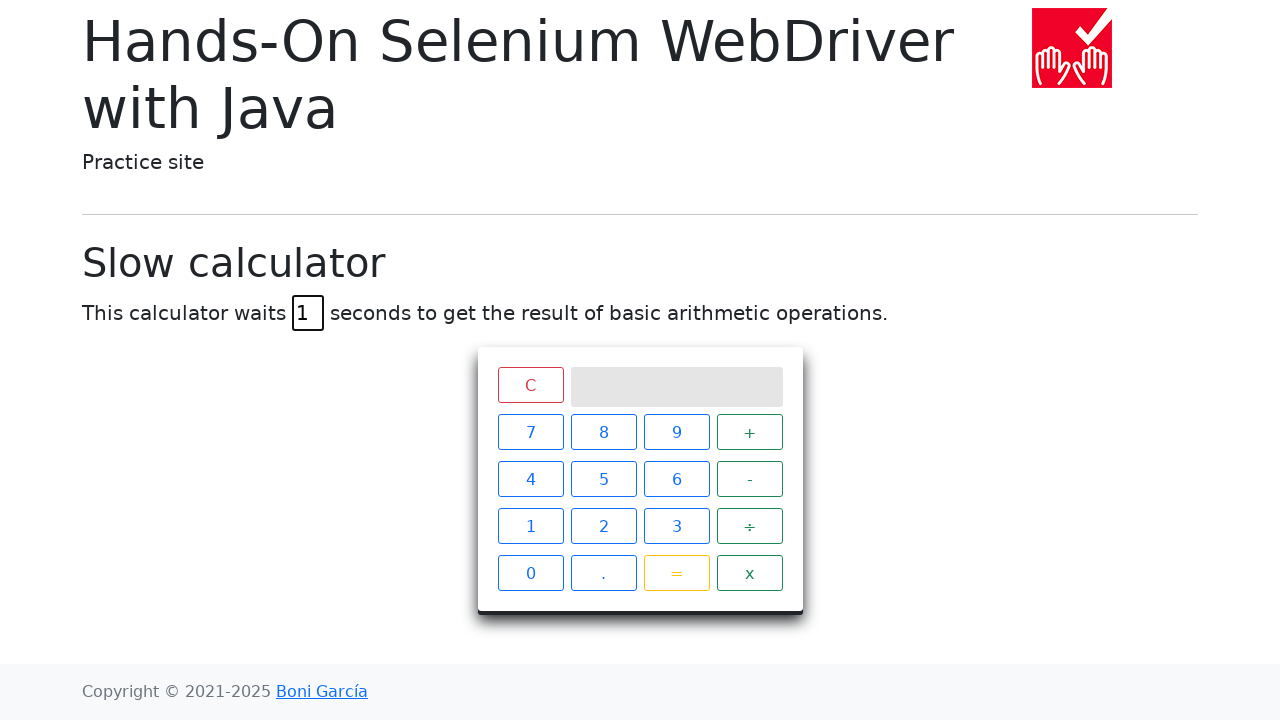

Clicked calculator button 7 at (530, 432) on xpath=//span[text()='7']
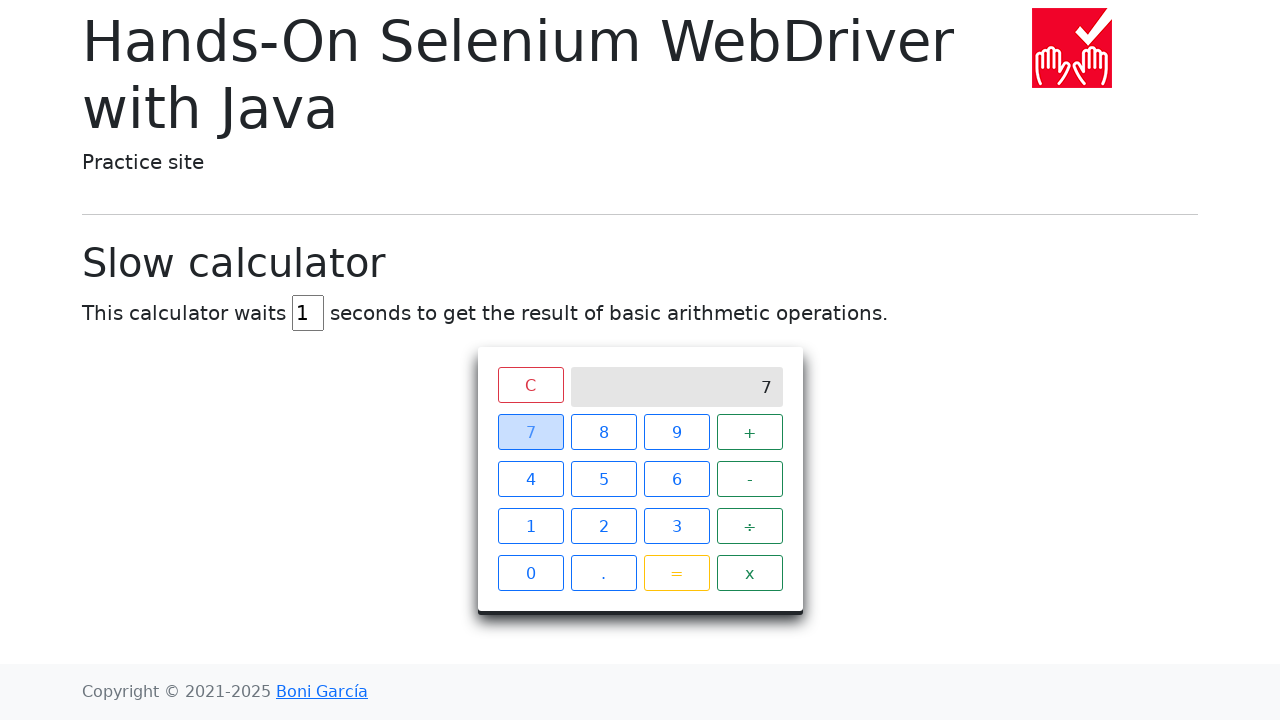

Clicked calculator button + at (750, 432) on xpath=//span[text()='+']
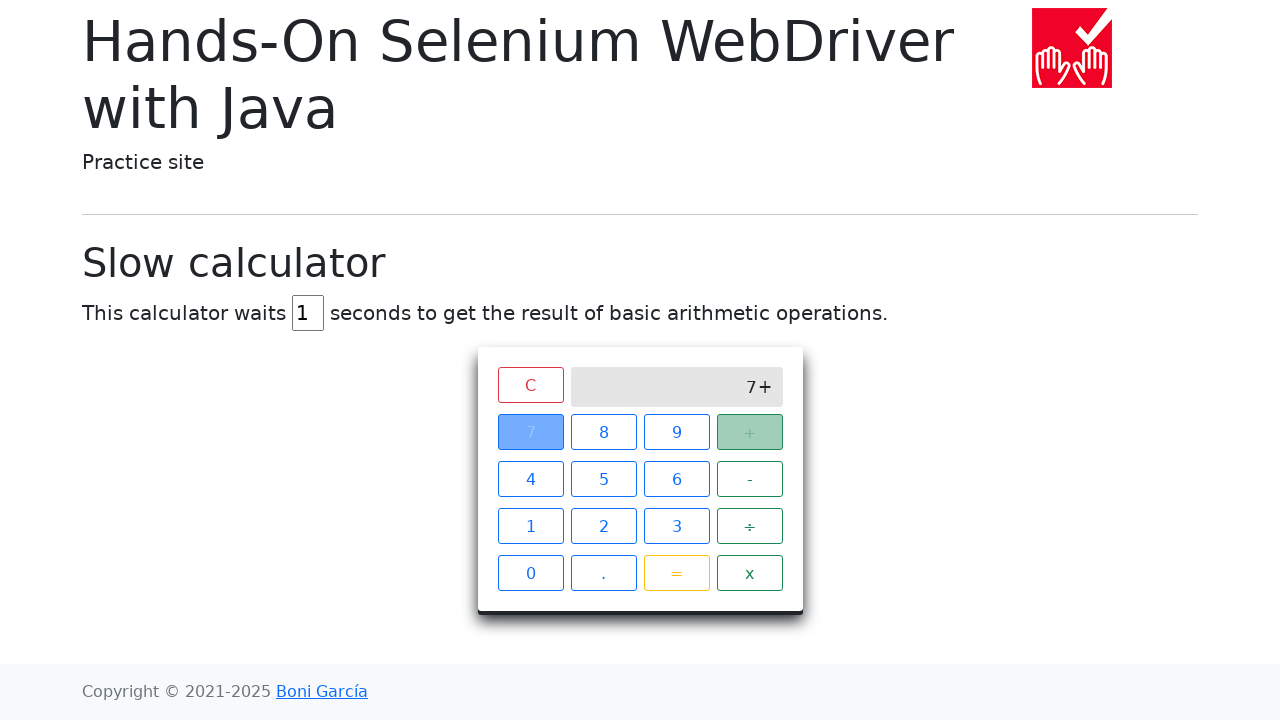

Clicked calculator button 8 at (604, 432) on xpath=//span[text()='8']
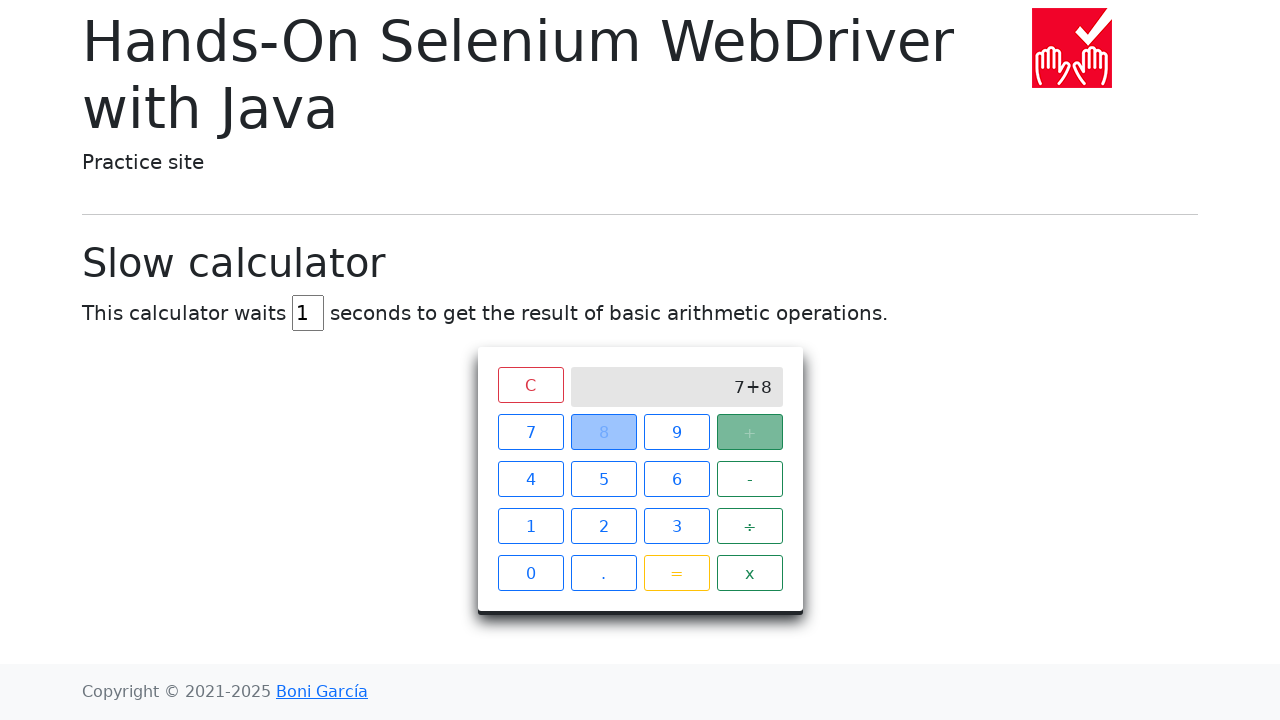

Clicked calculator button = to compute 7+8 at (676, 573) on xpath=//span[text()='=']
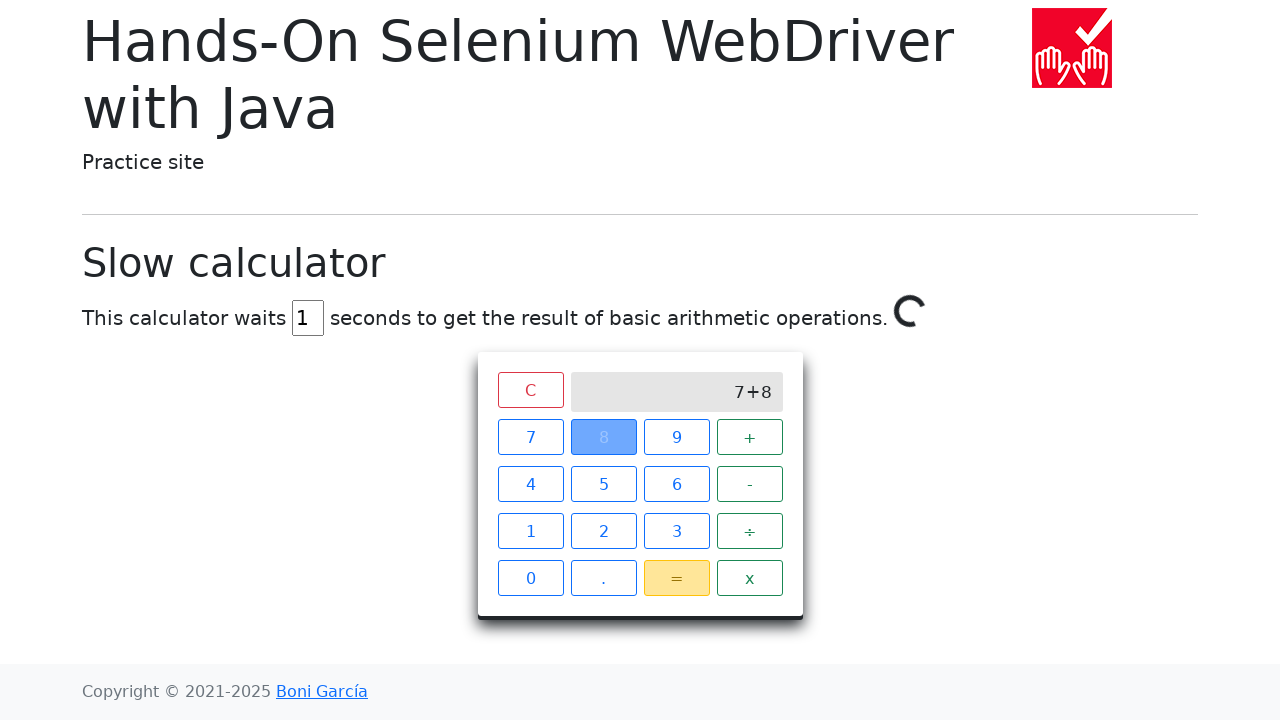

Waited for calculation to complete and result to equal 15
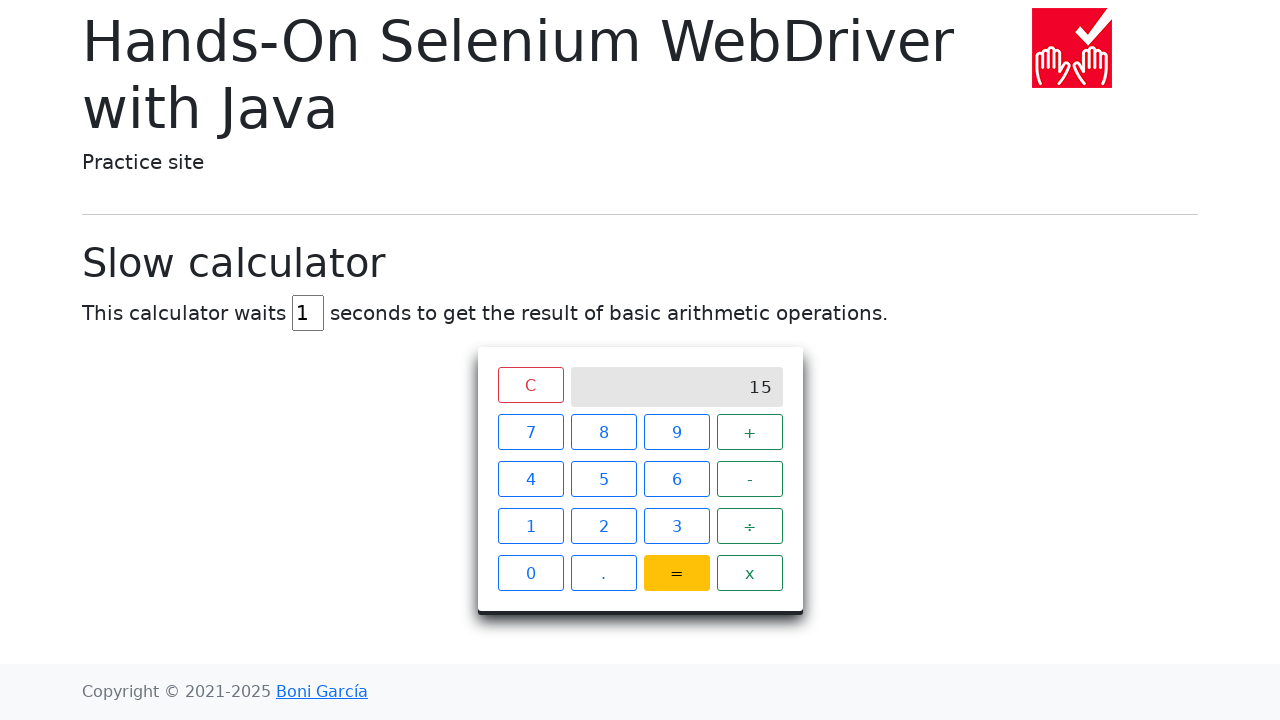

Verified that the calculation result equals 15
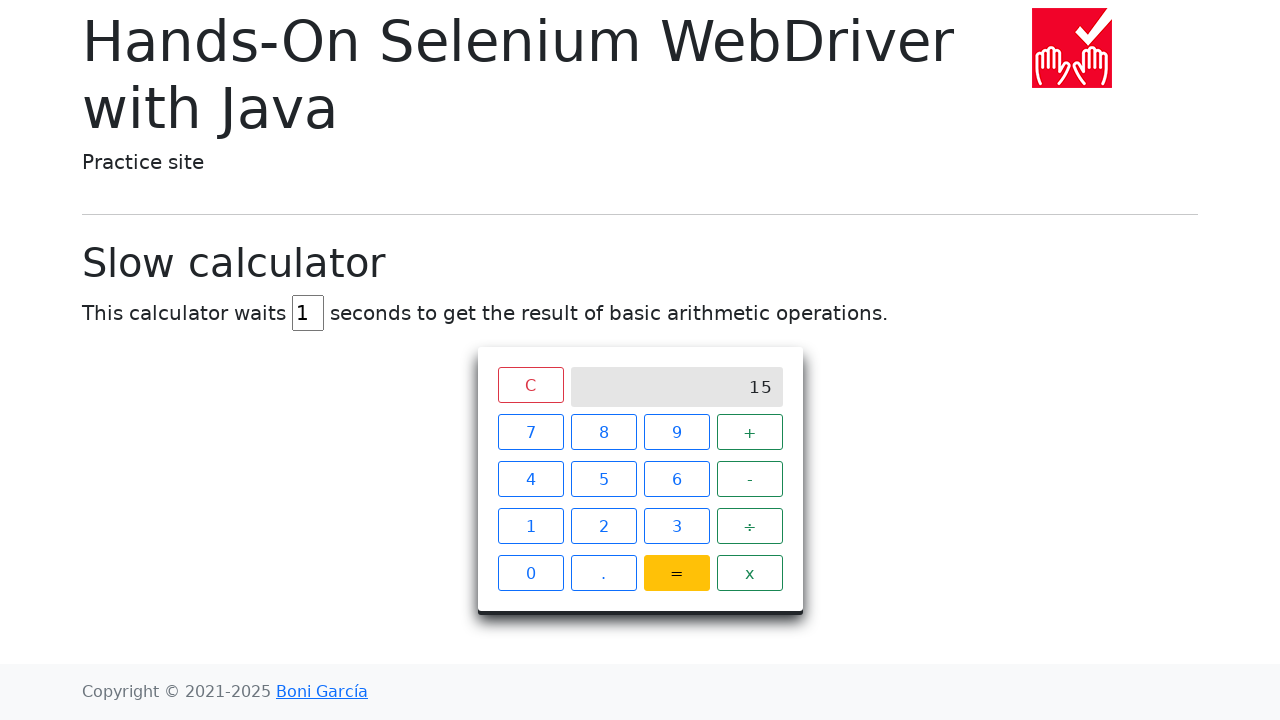

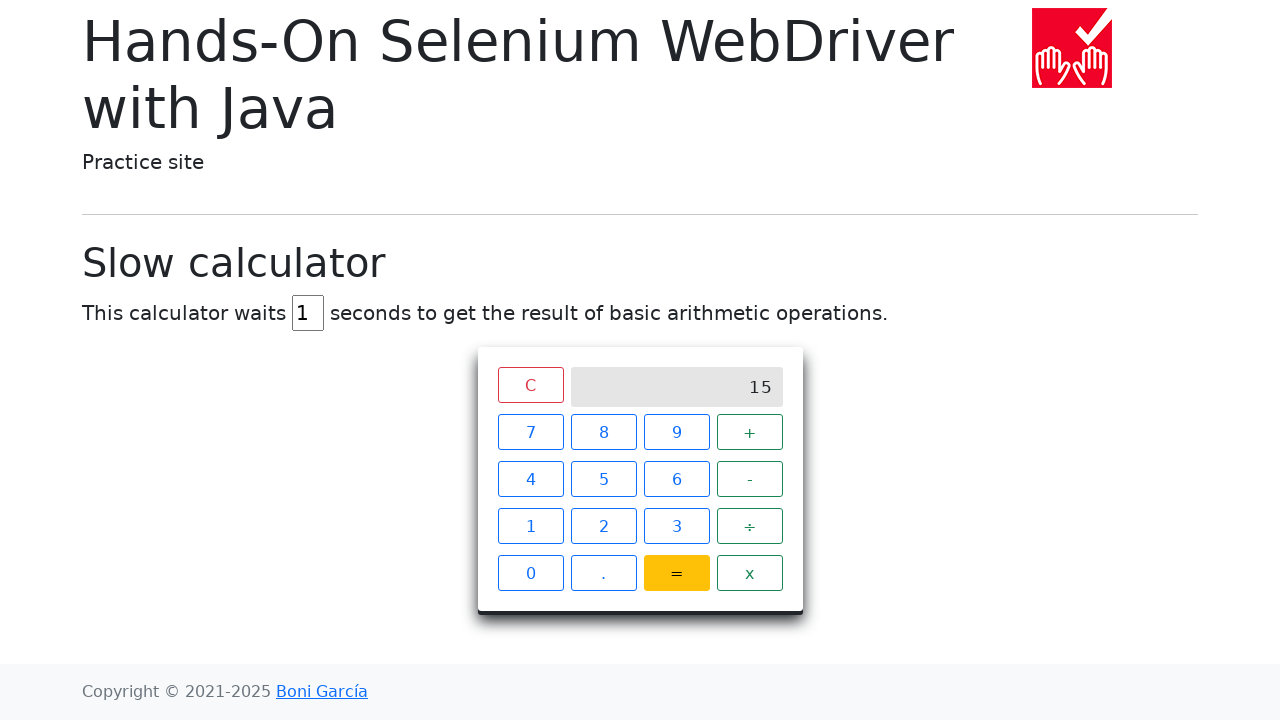